Tests form interaction by reading placeholder text, filling a name field, and verifying the entered value

Starting URL: https://rahulshettyacademy.com/AutomationPractice/

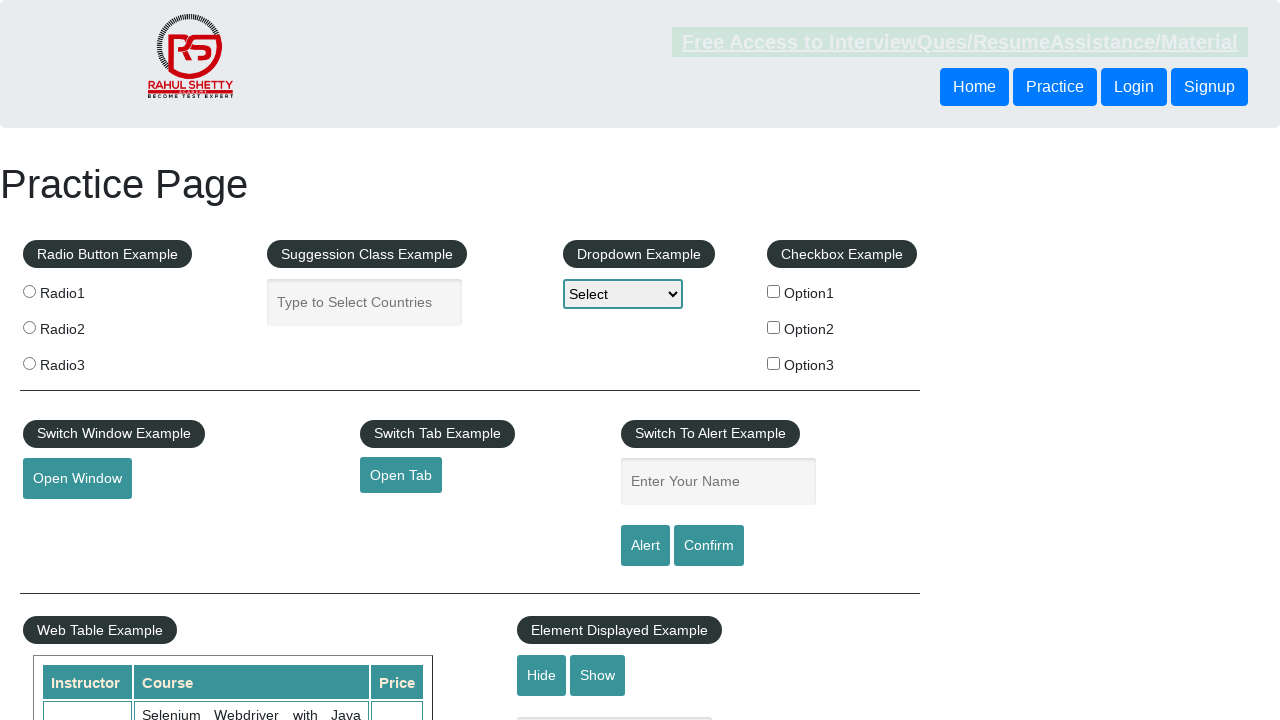

Retrieved placeholder text from name input field
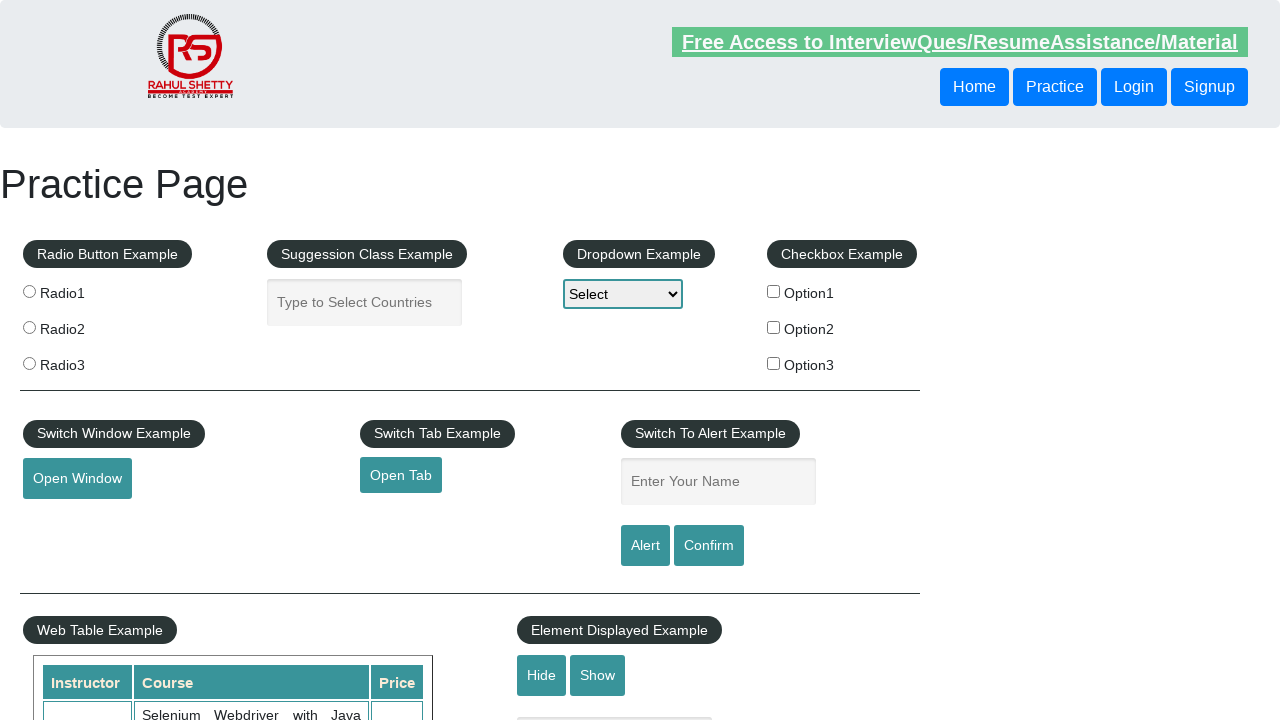

Filled name field with 'Sohail Badeghar' on input#name
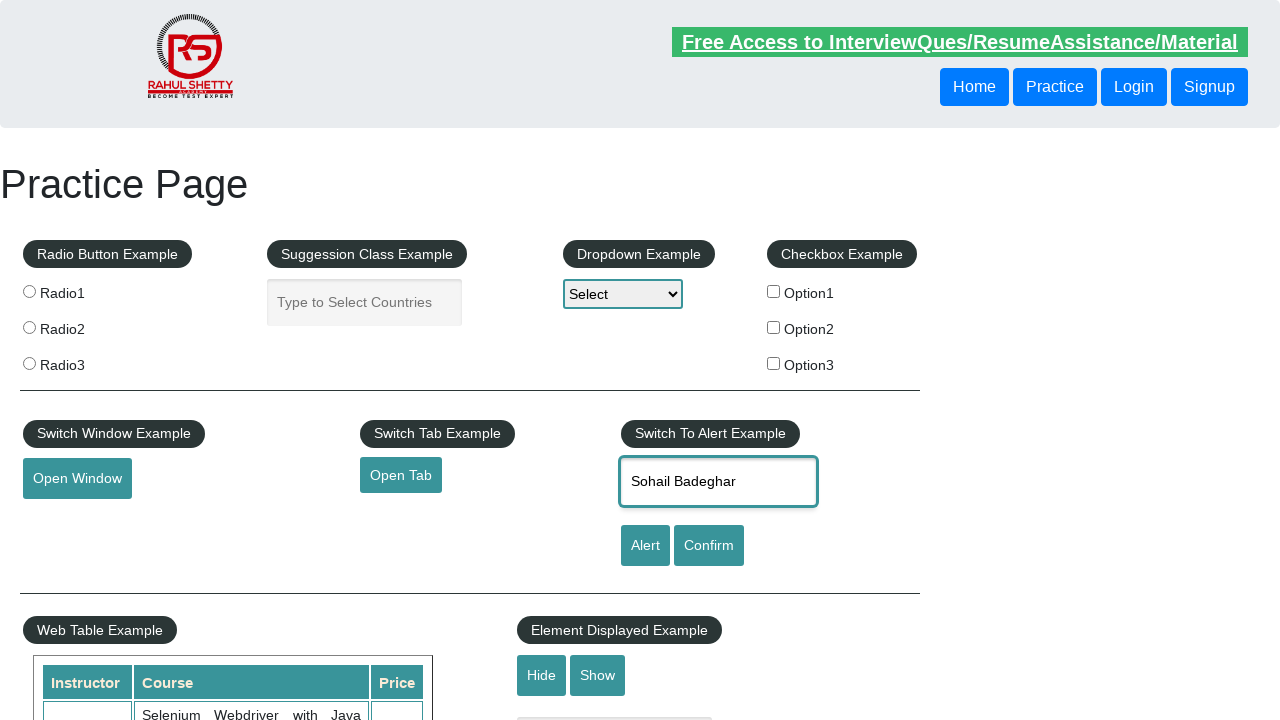

Retrieved filled value from name input field
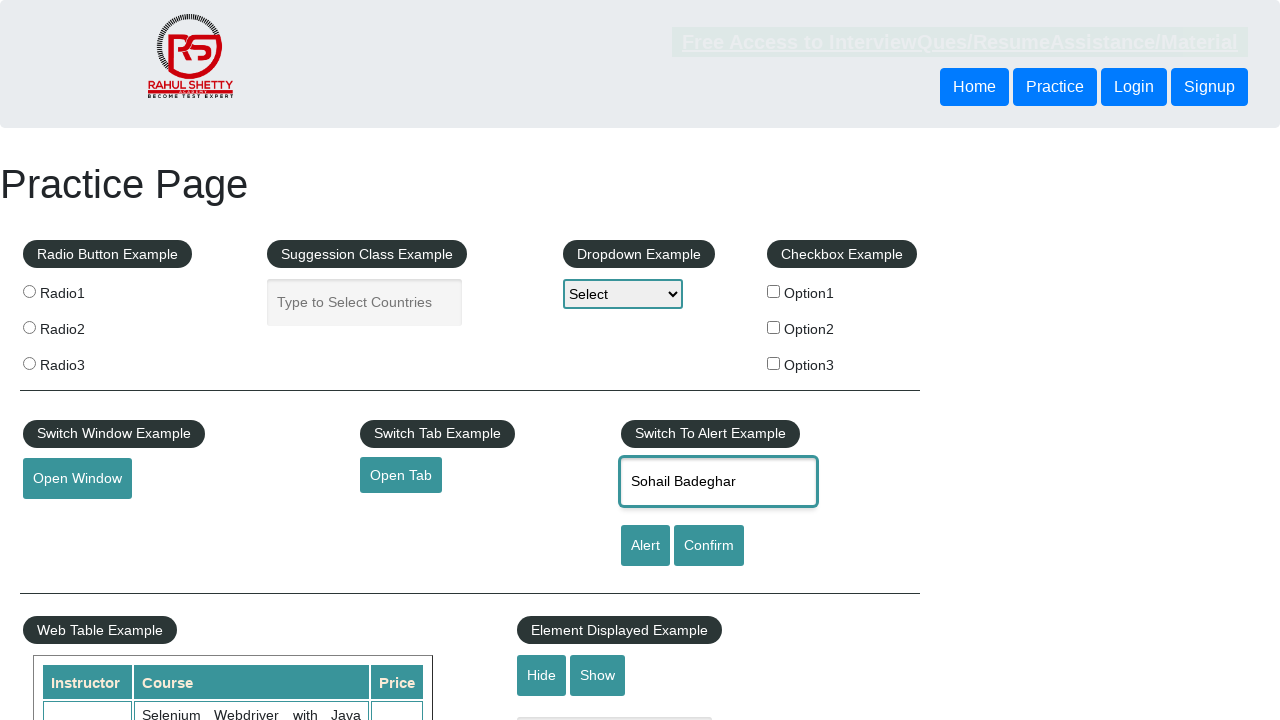

Retrieved text from legend element 'Switch To Alert Example'
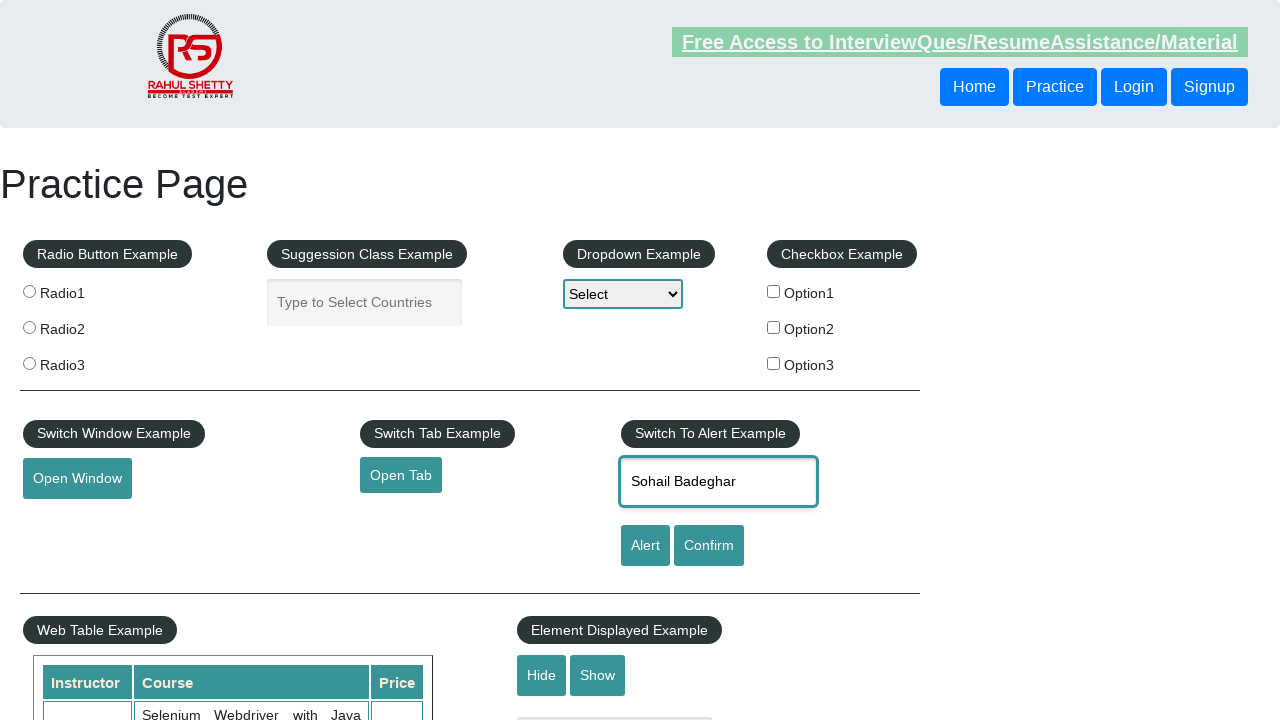

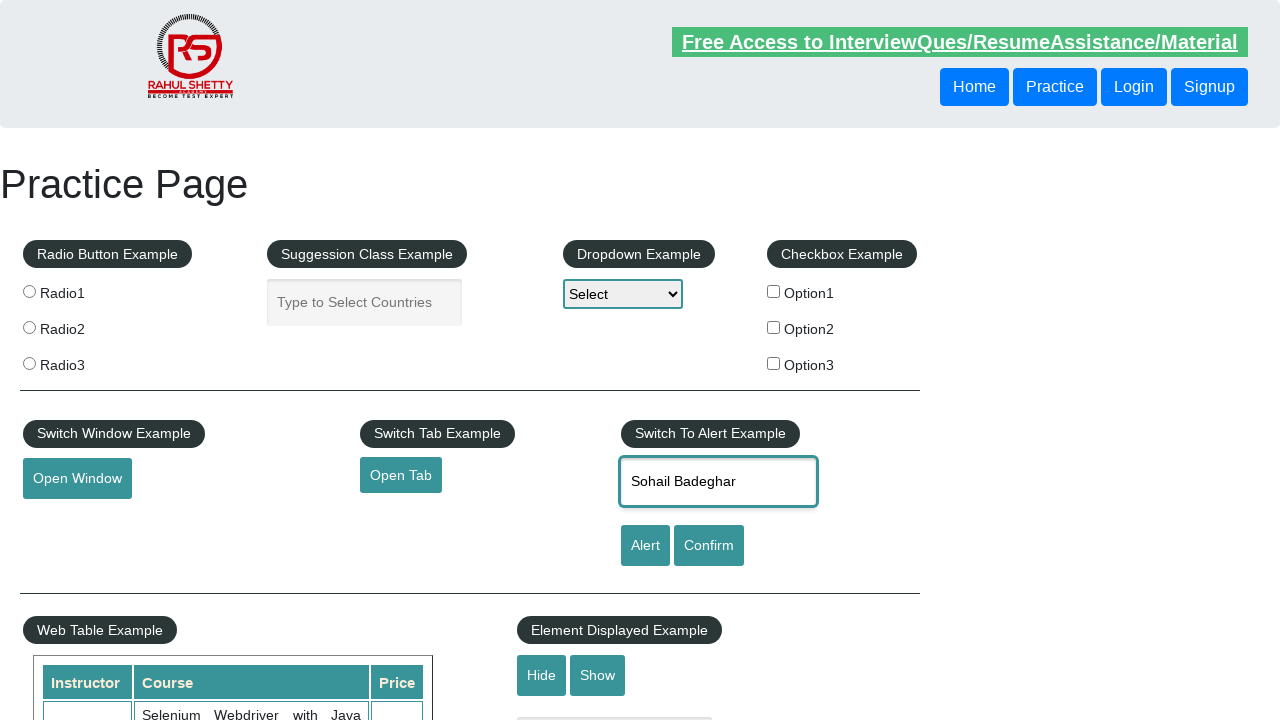